Tests an explicit wait scenario where the script waits for a price to reach "100", then clicks a book button, calculates a mathematical answer based on a value from the page, fills in the answer, and submits it.

Starting URL: http://suninjuly.github.io/explicit_wait2.html

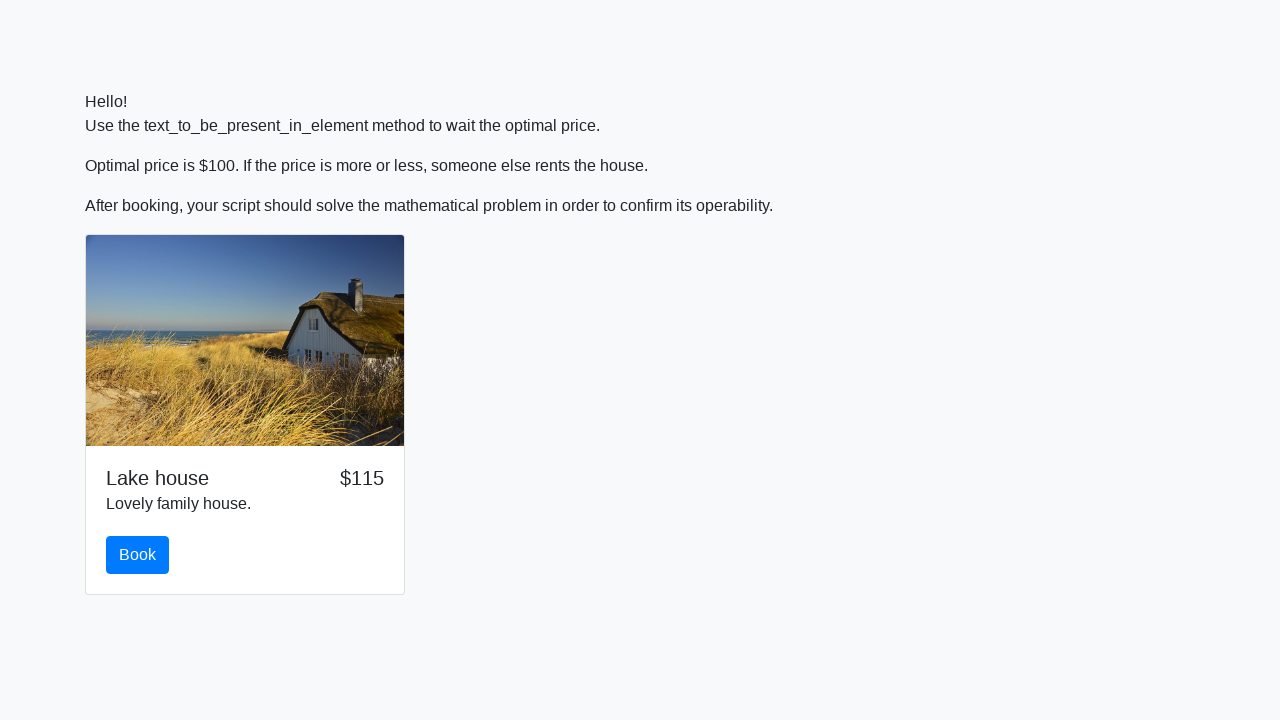

Waited for price element to reach '100'
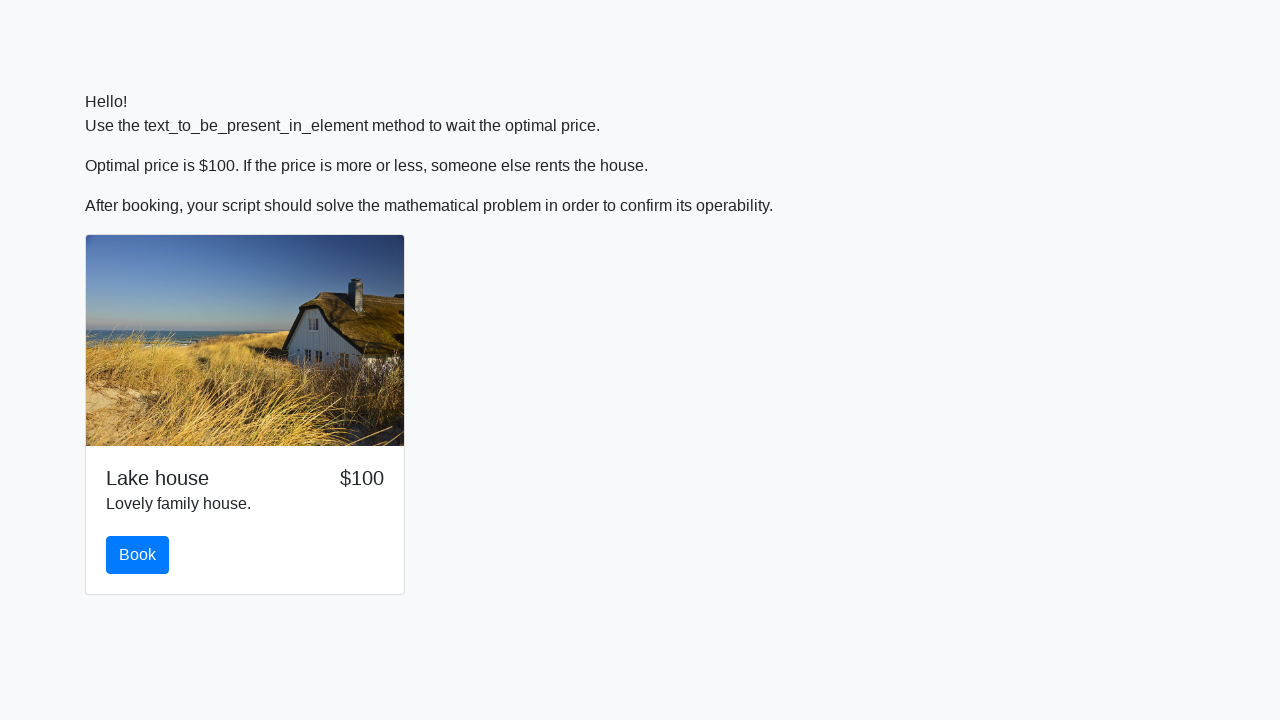

Clicked the book button at (138, 555) on #book
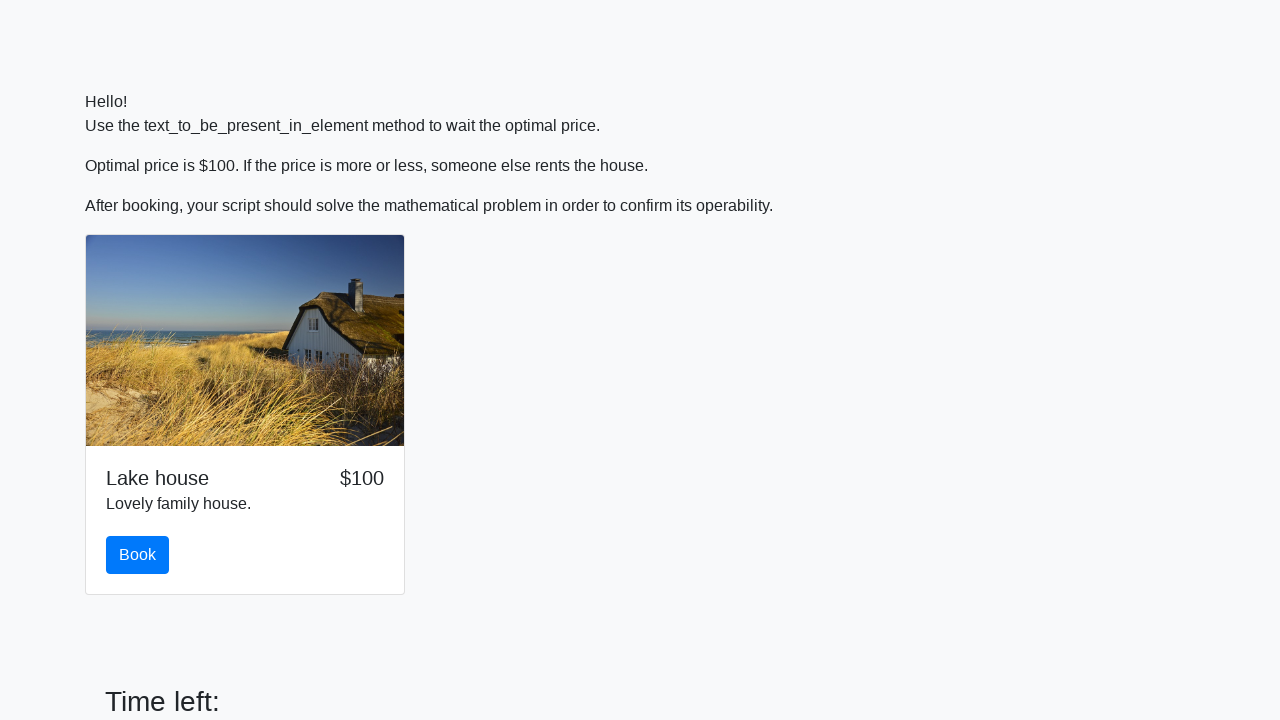

Retrieved value from input_value element: 455
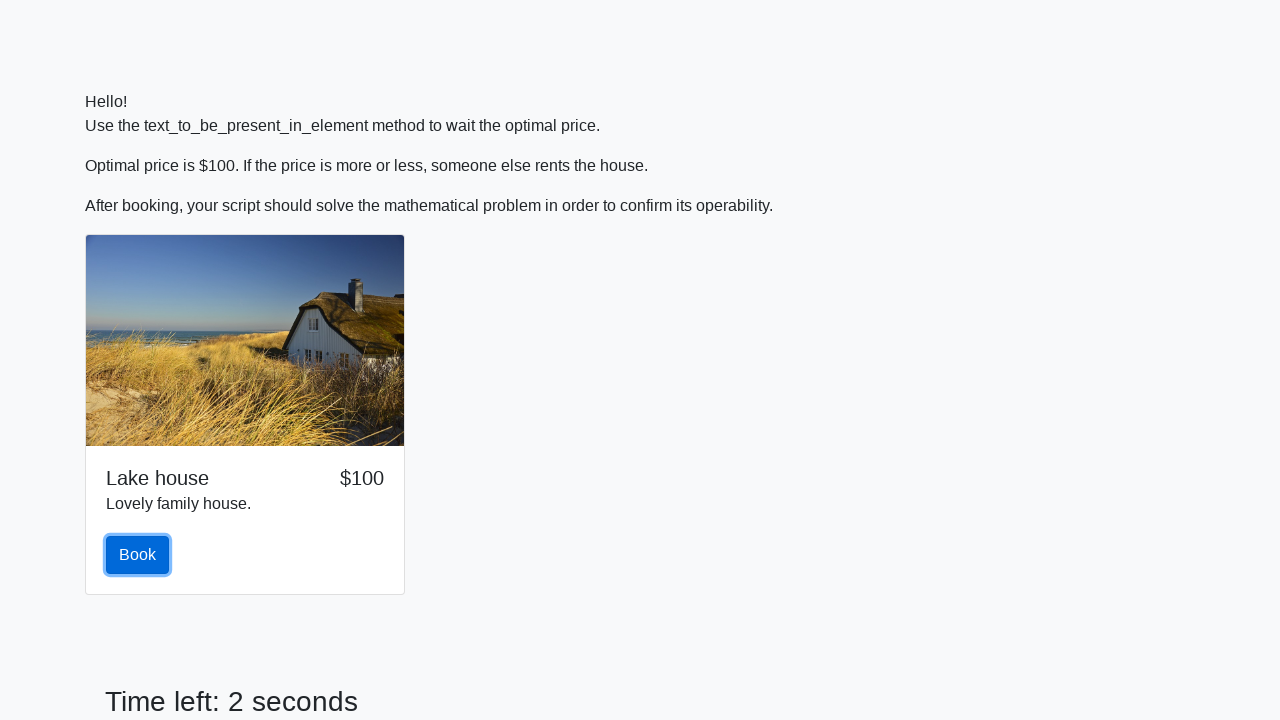

Calculated mathematical result: 1.8043590537174763
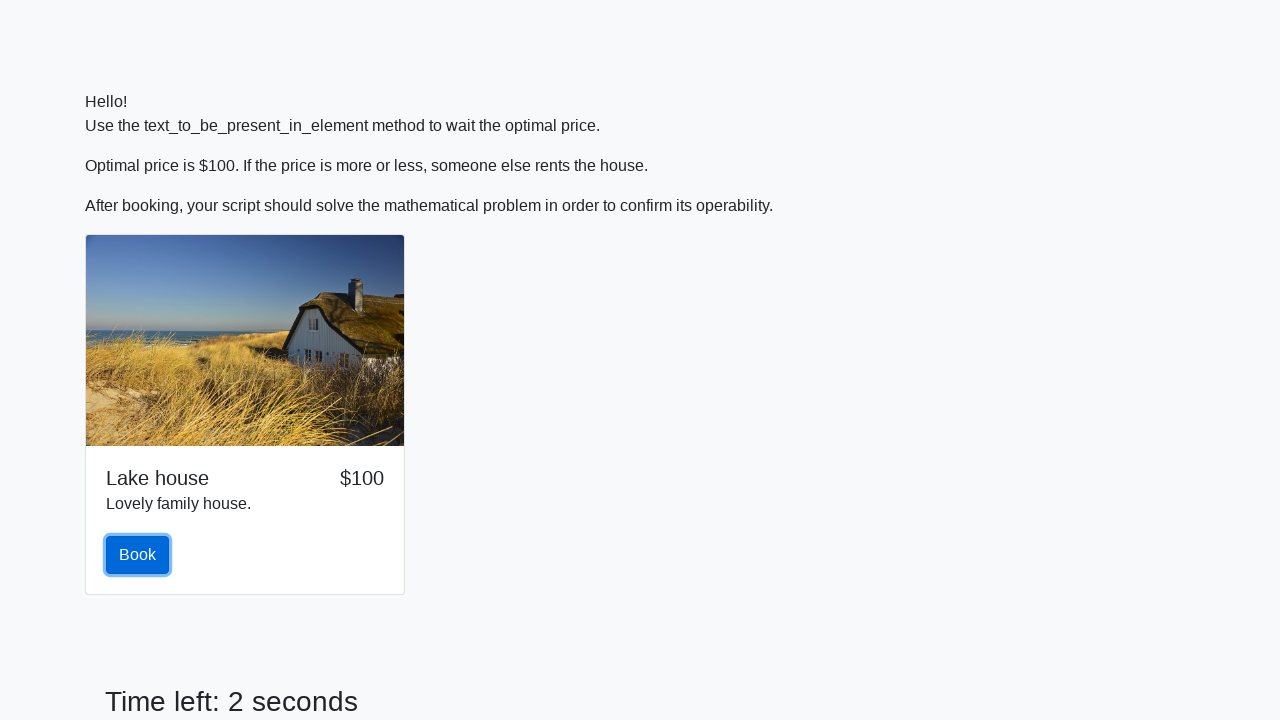

Filled answer field with calculated value: 1.8043590537174763 on #answer
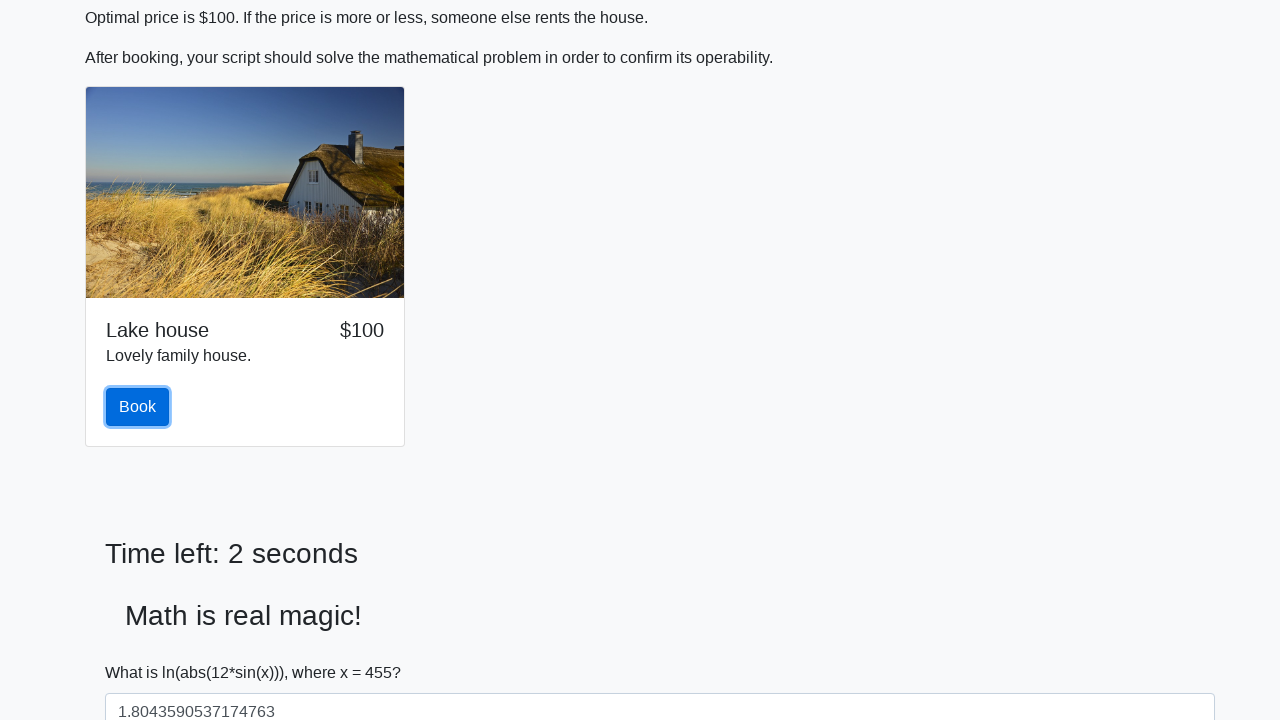

Scrolled down by 100 pixels
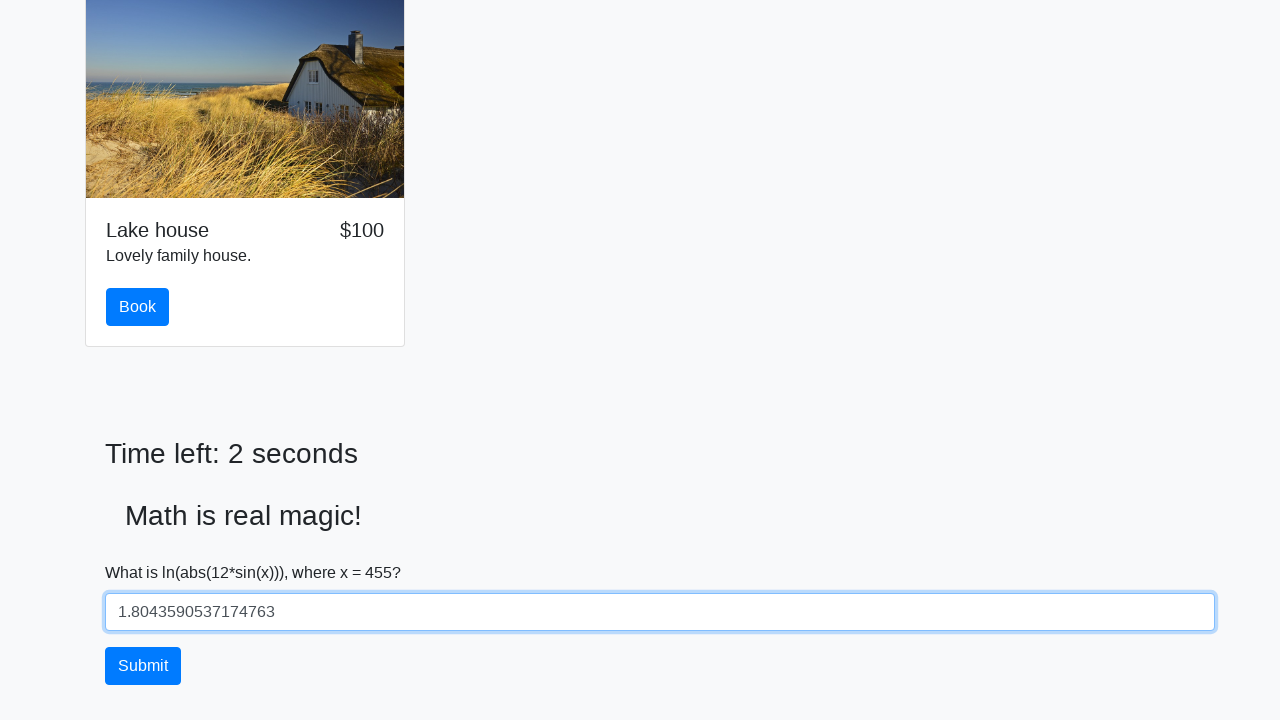

Clicked the solve button to submit answer at (143, 666) on #solve
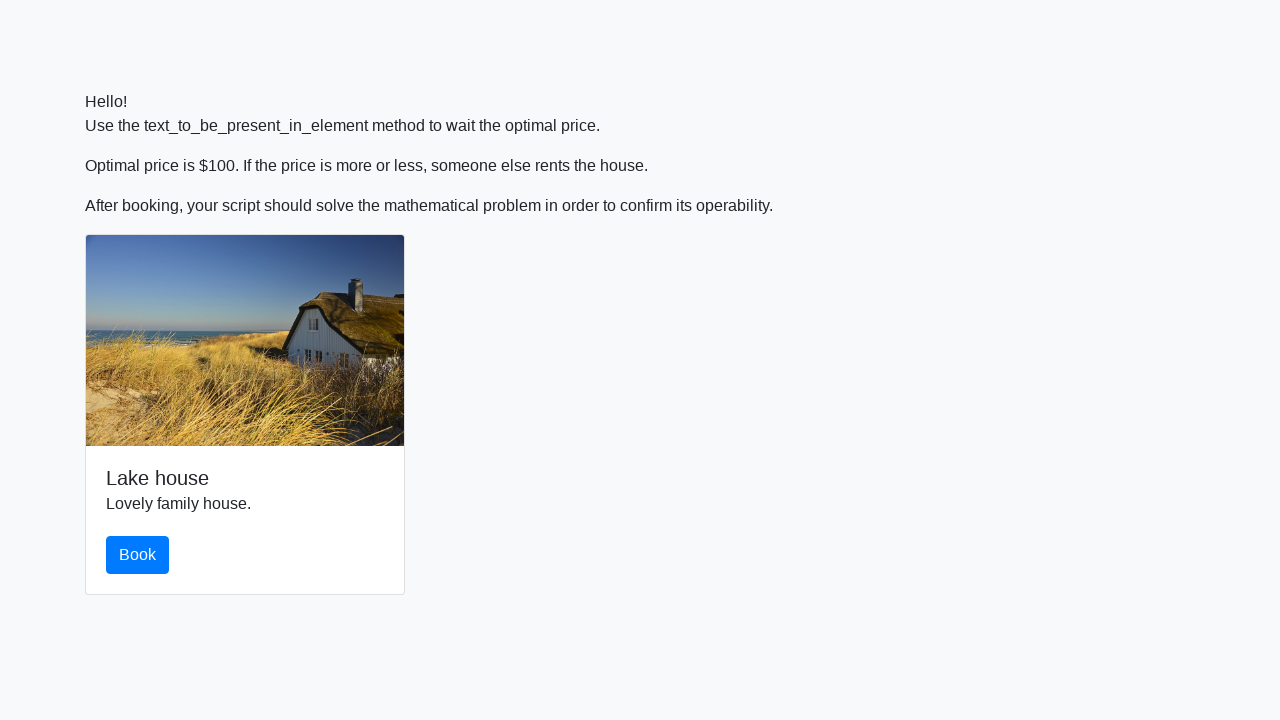

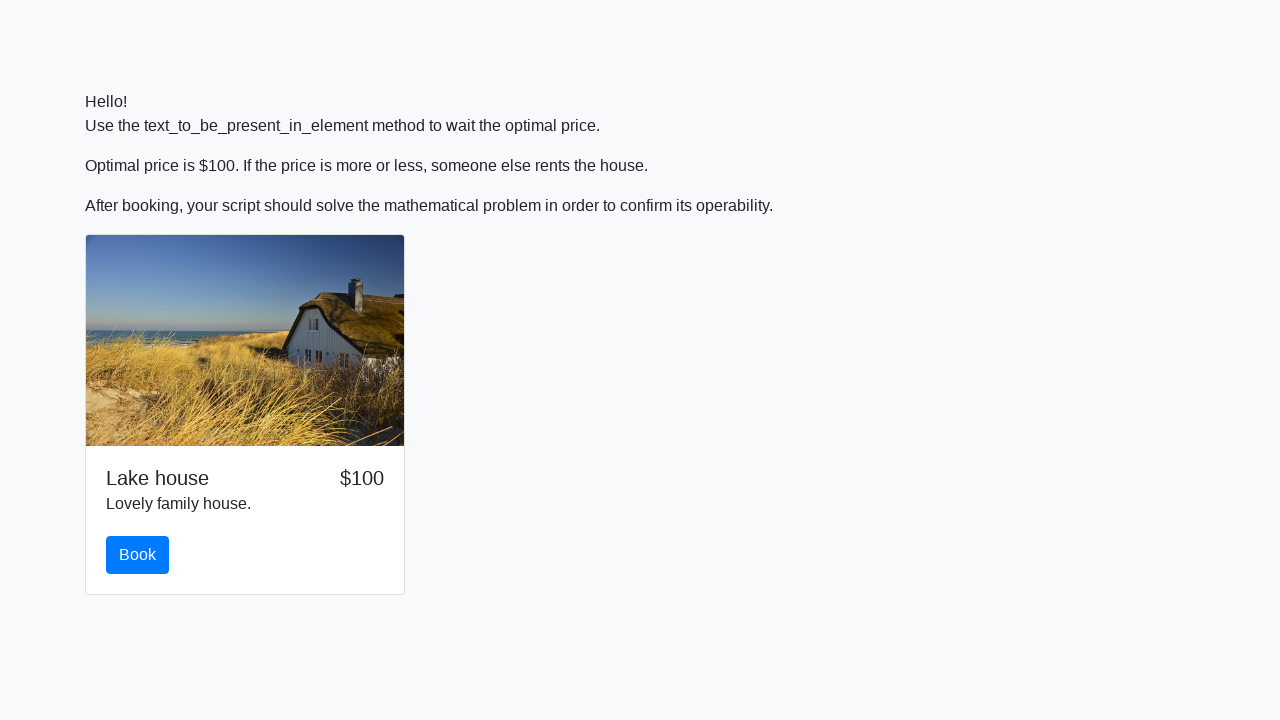